Tests alert functionality by entering name data and accepting the alert dialog

Starting URL: https://rahulshettyacademy.com/AutomationPractice/

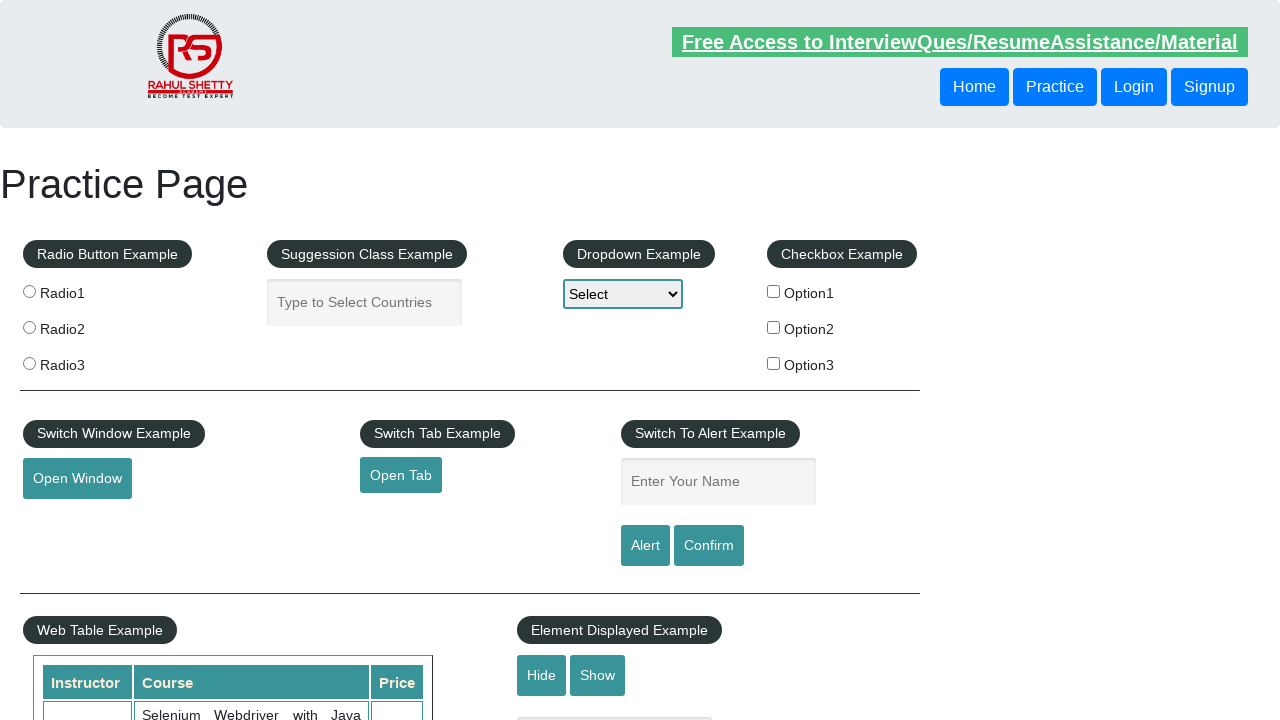

Entered name 'Harshita Mishra' in the name input field on #name
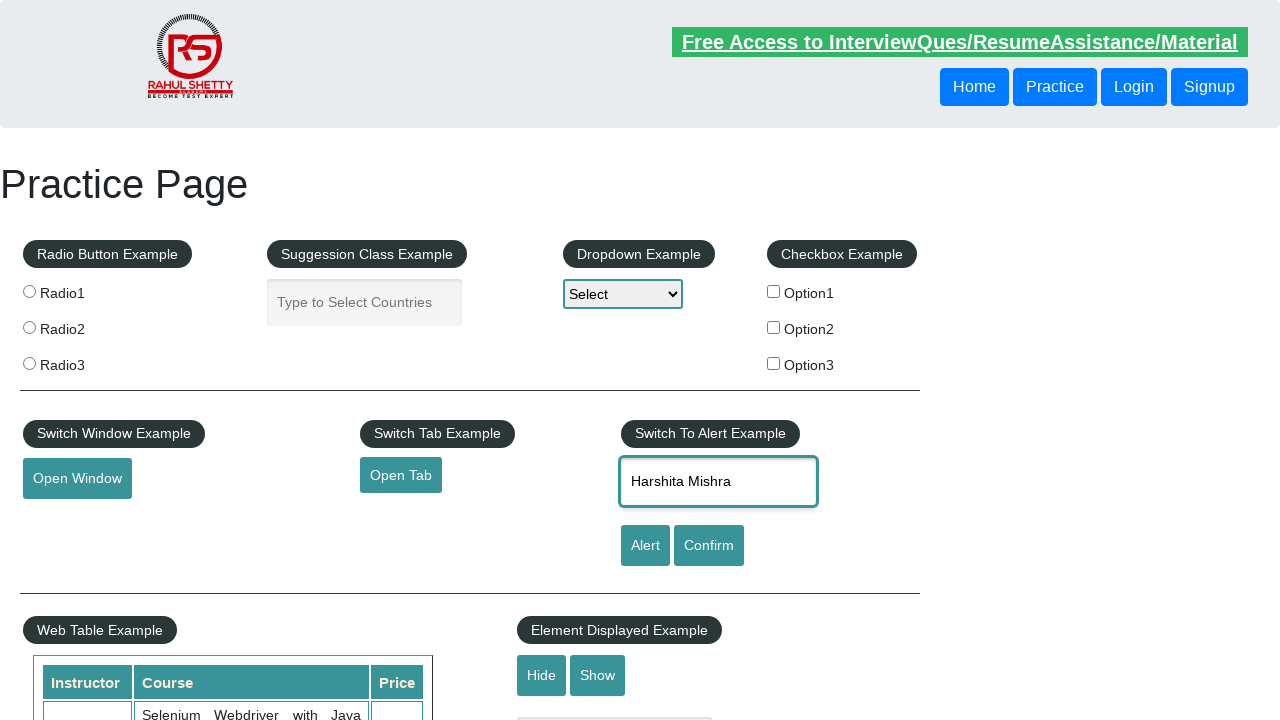

Set up dialog handler to automatically accept alert
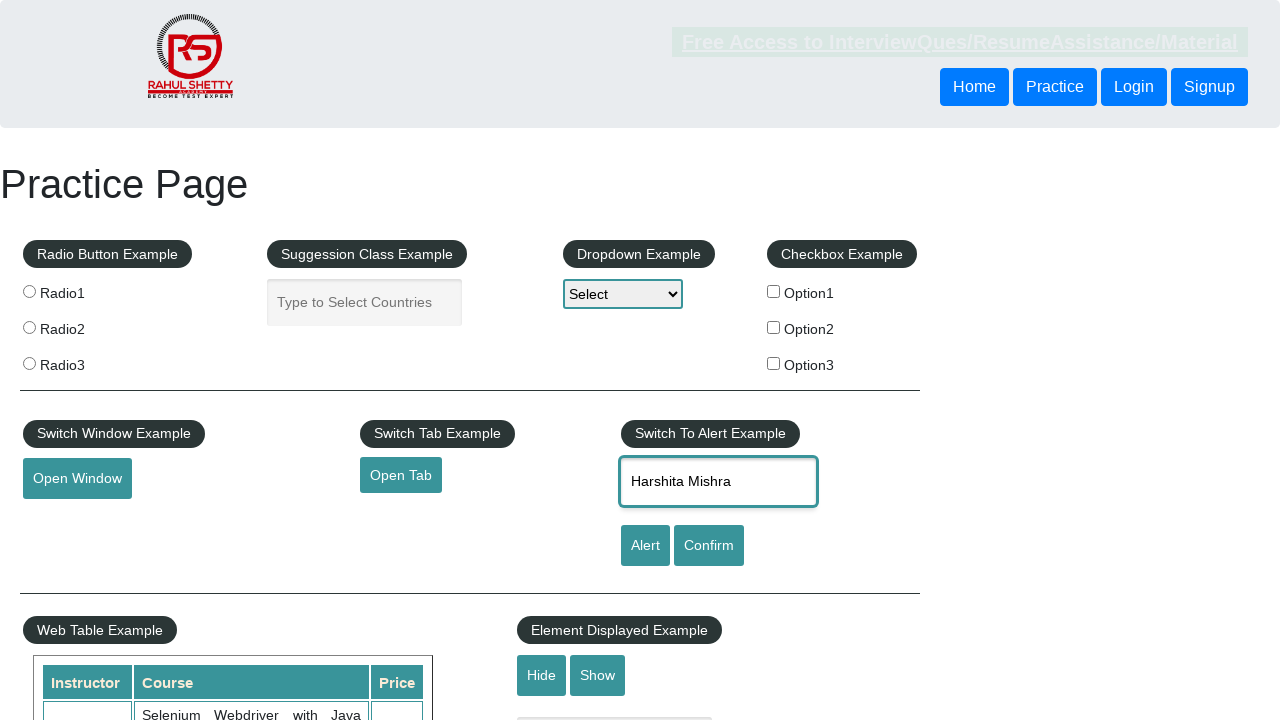

Clicked alert button to trigger alert dialog at (645, 546) on #alertbtn
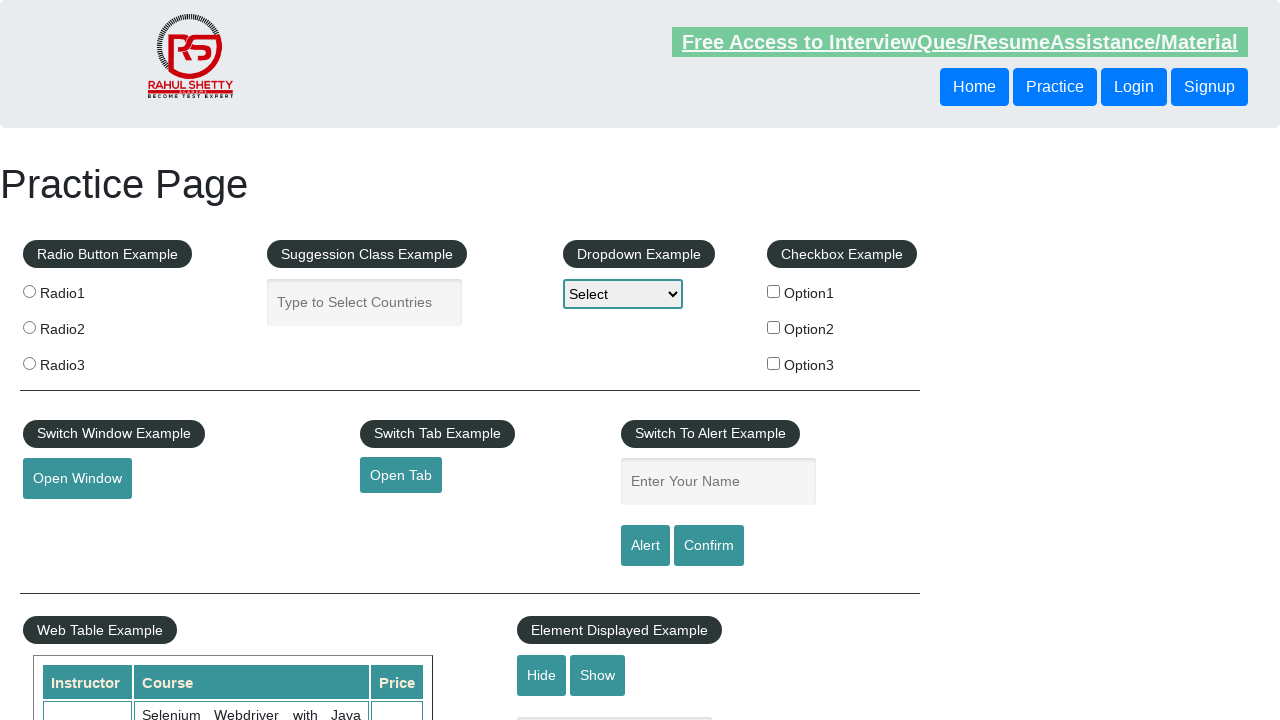

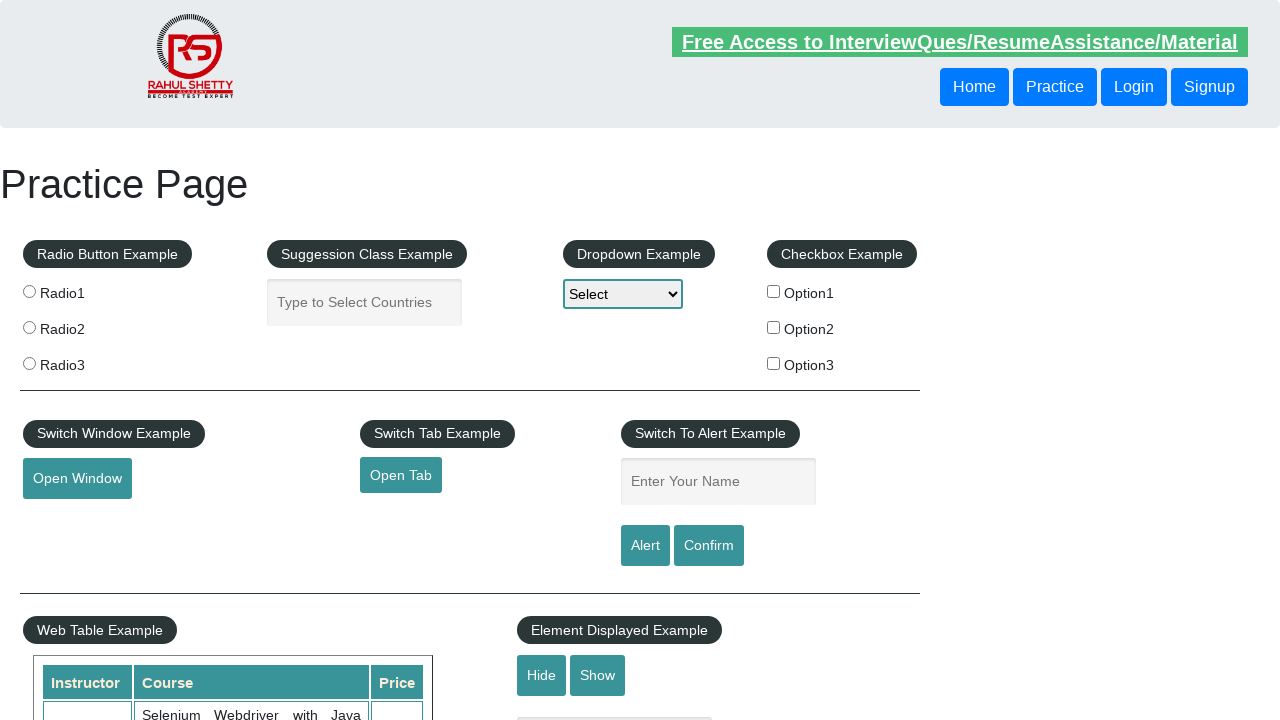